Tests that after clicking the Hide button, the Overlapped button is covered by another element and not interactable

Starting URL: http://uitestingplayground.com

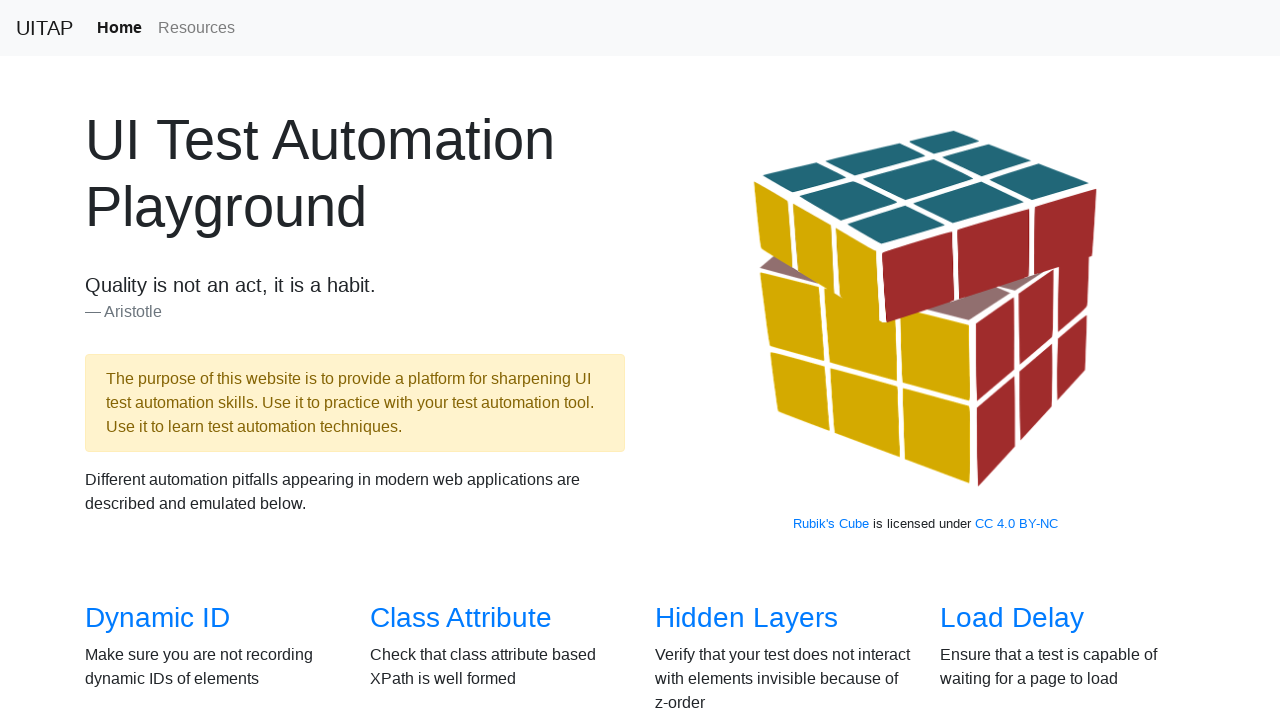

Clicked link to navigate to visibility test page at (135, 360) on [href="/visibility"]
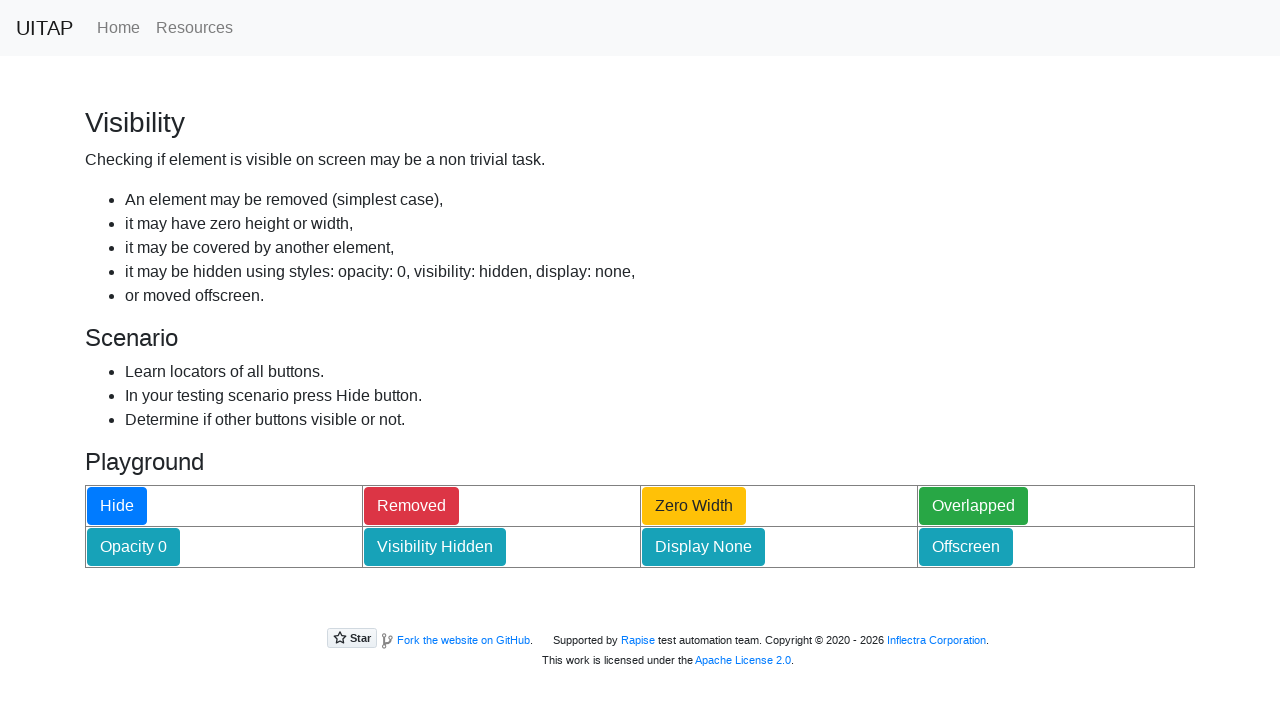

Visibility page loaded successfully
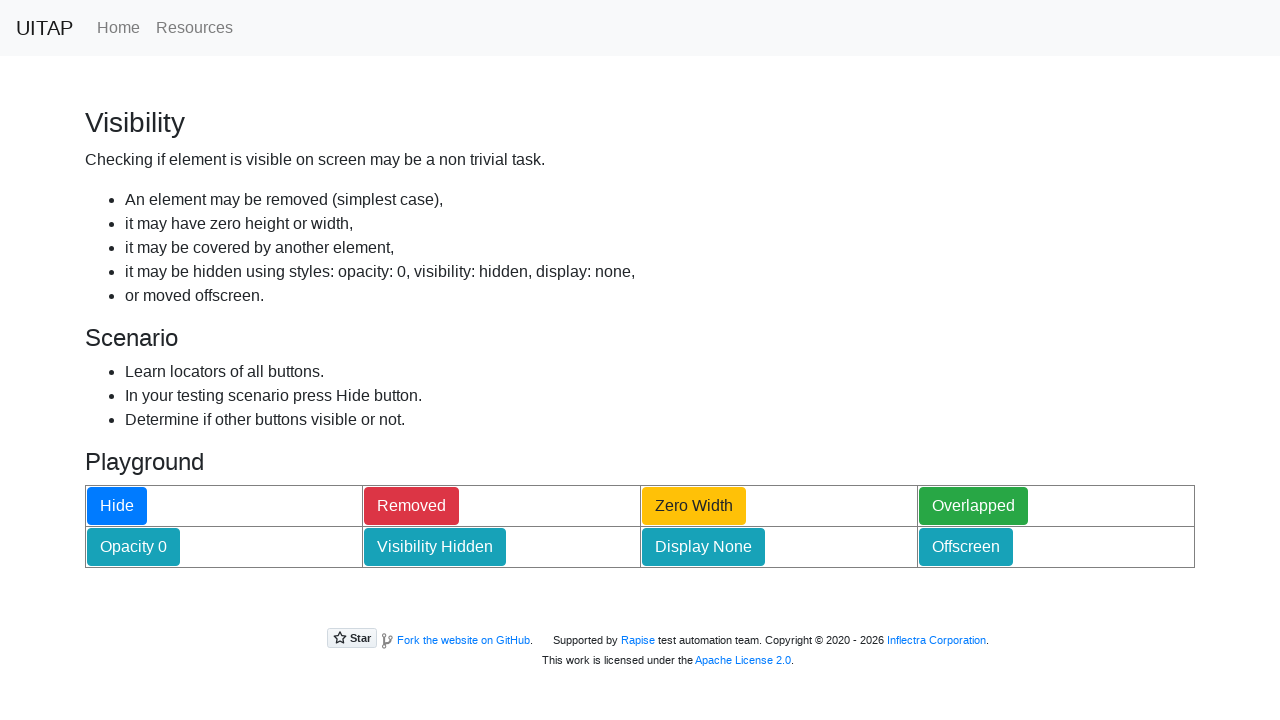

Clicked Hide button to cover the Overlapped button at (117, 506) on #hideButton
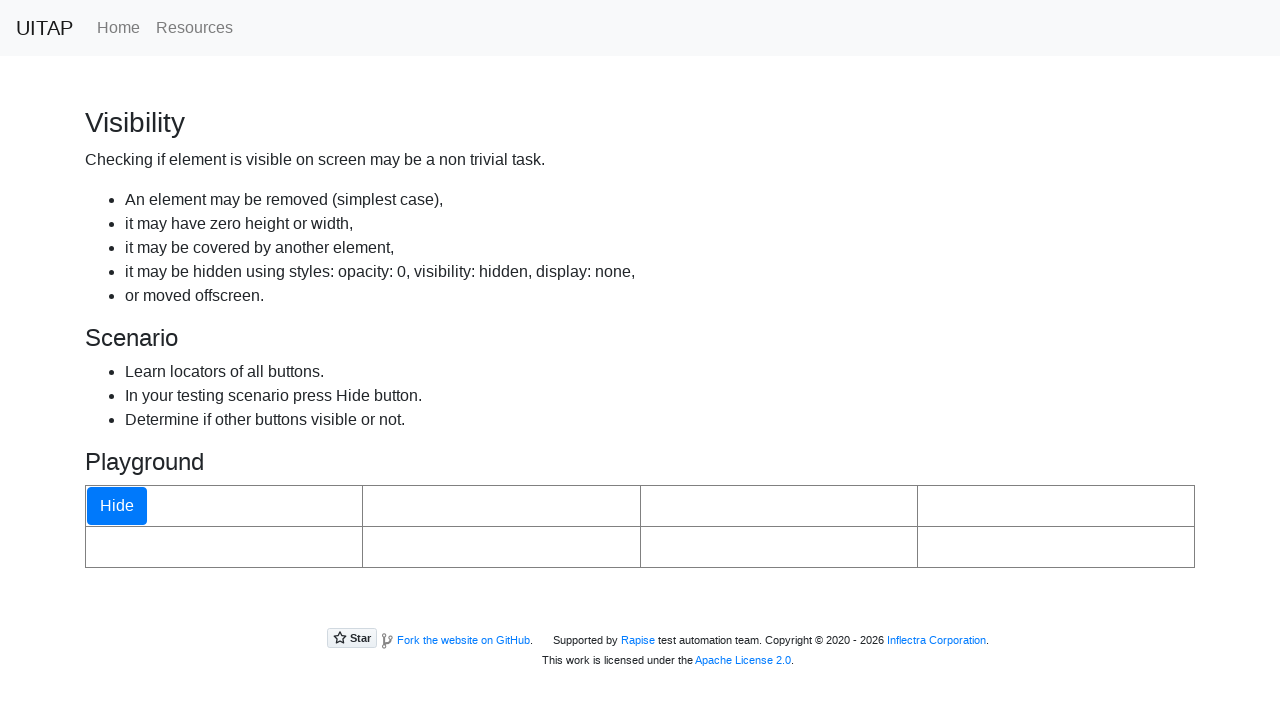

Evaluated if Overlapped button is covered by another element
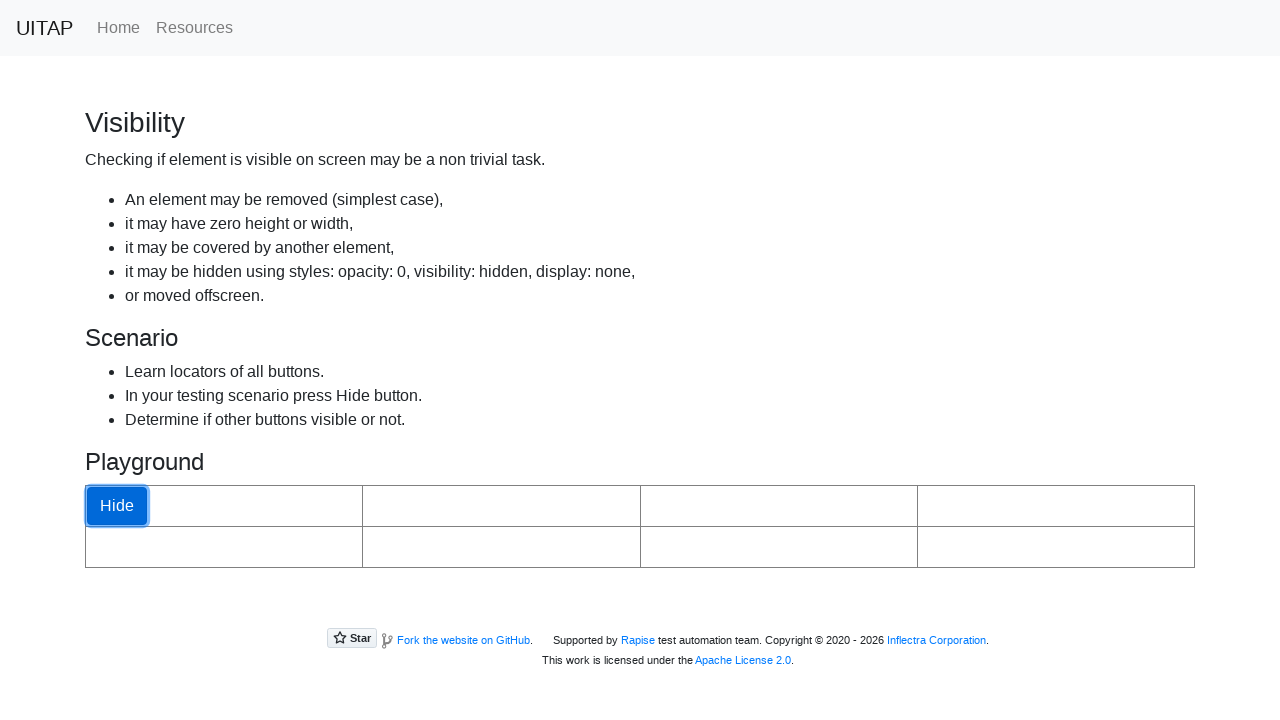

Assertion passed: Overlapped button is not interactable (covered by another element)
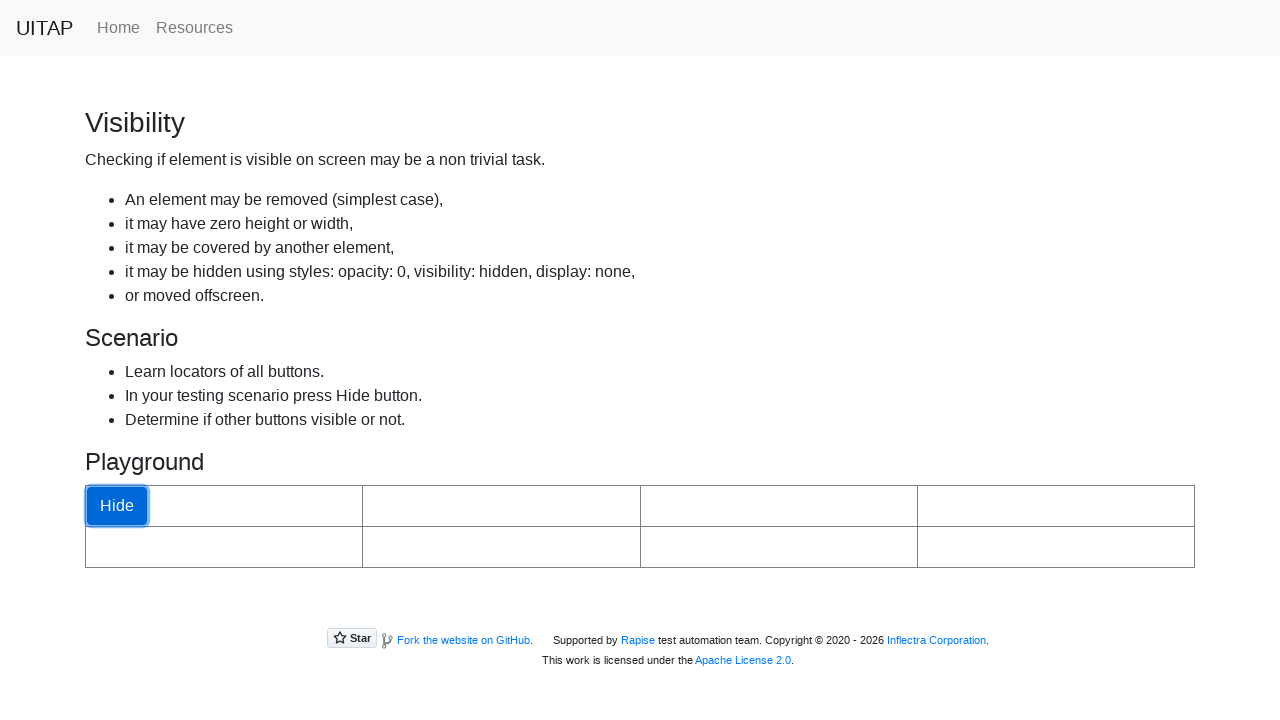

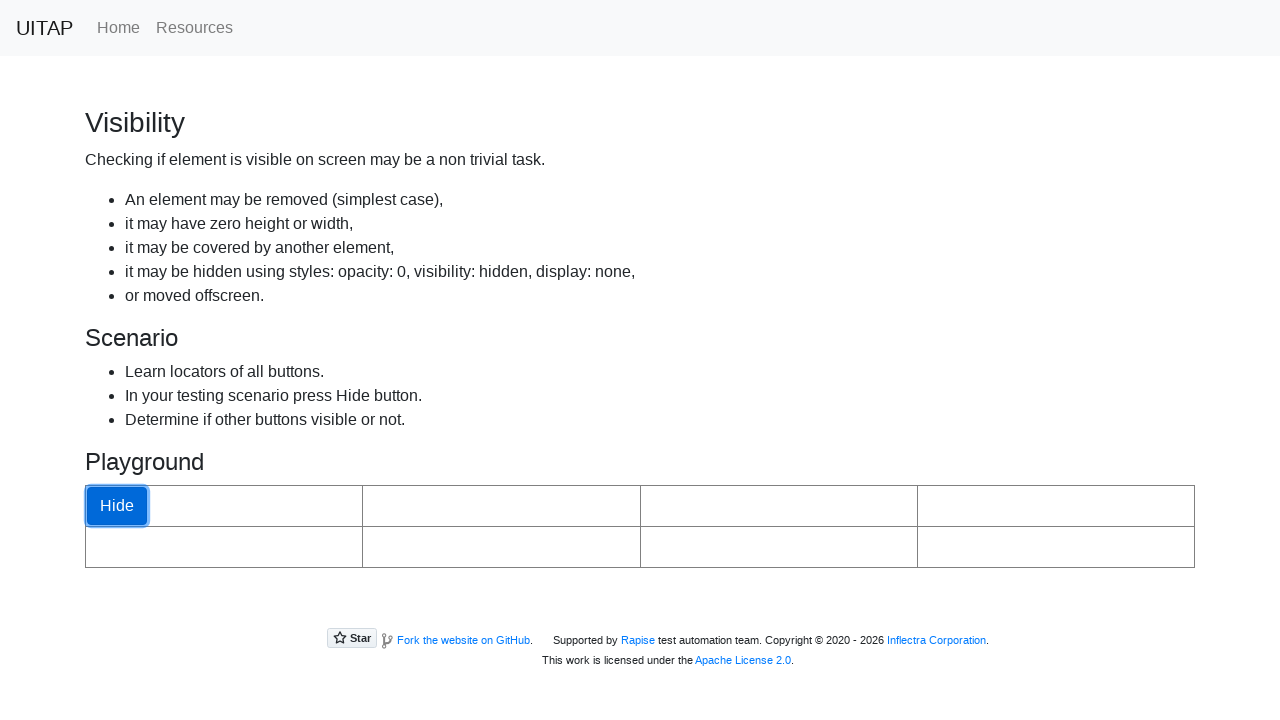